Opens footer links in new tabs by simulating CTRL+Enter clicks on each link in the footer section

Starting URL: https://rahulshettyacademy.com/AutomationPractice/

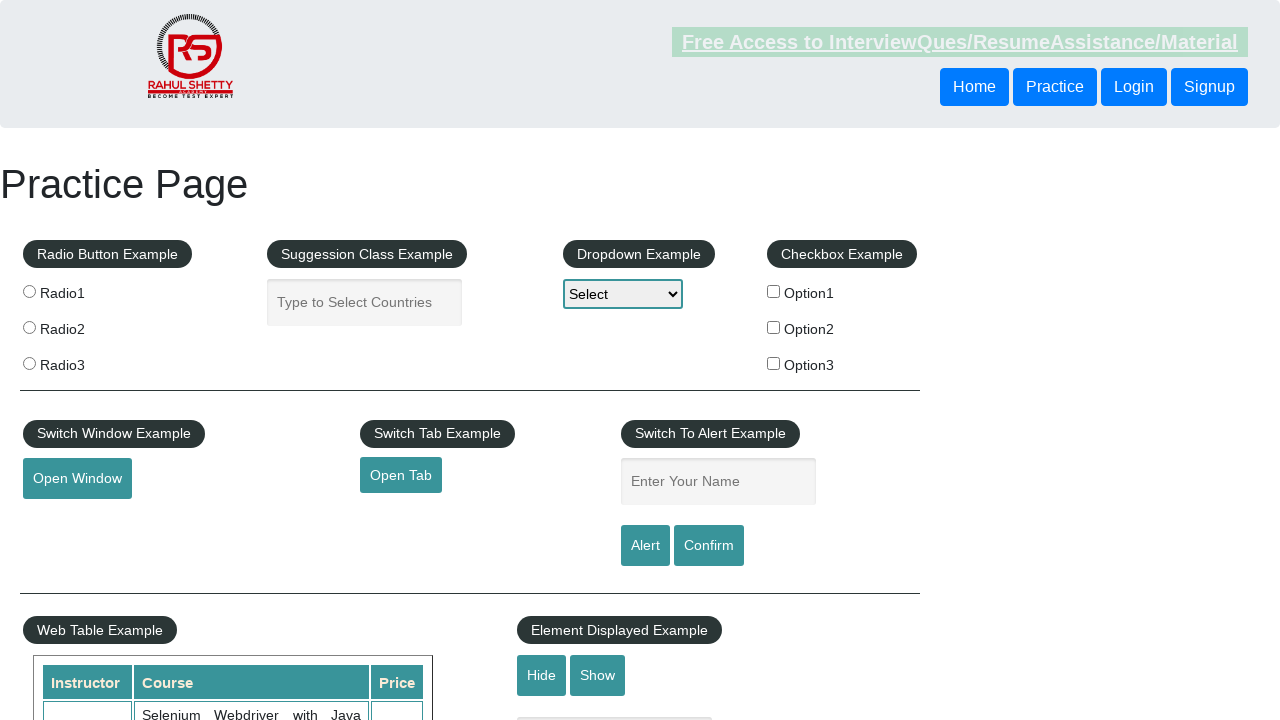

Footer links section loaded (table.gf-t found)
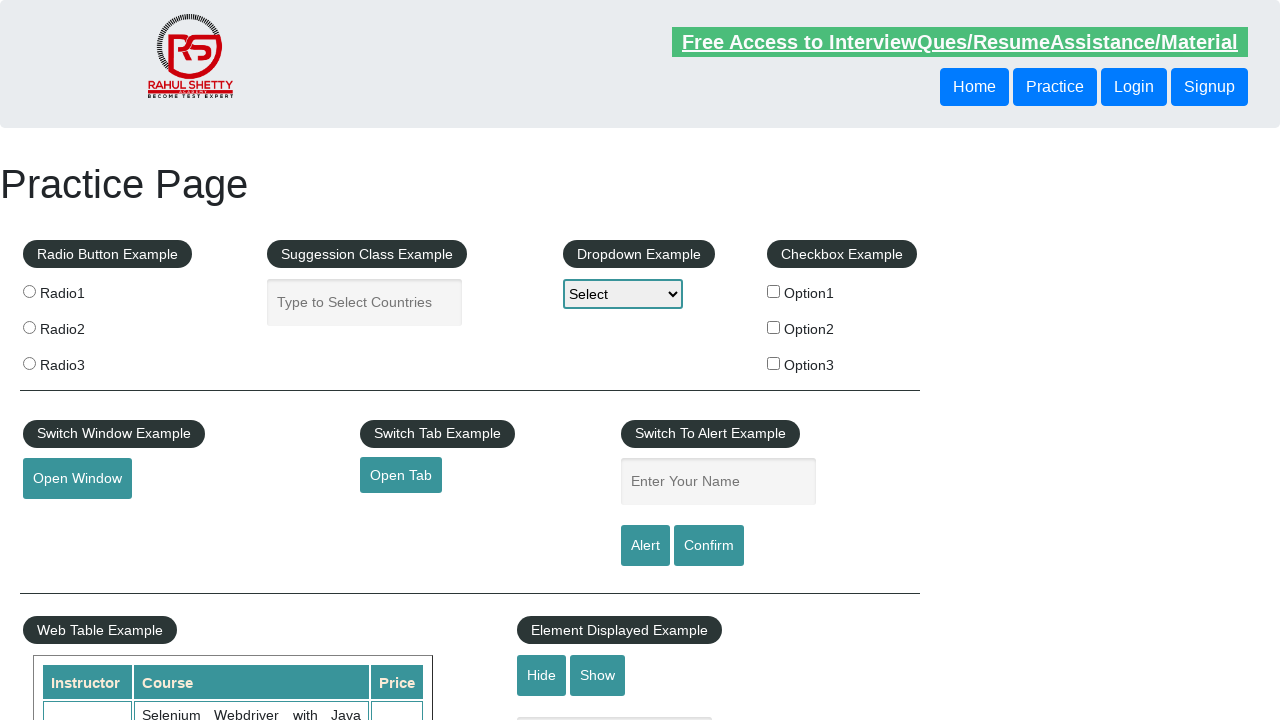

Located all footer links in the first column
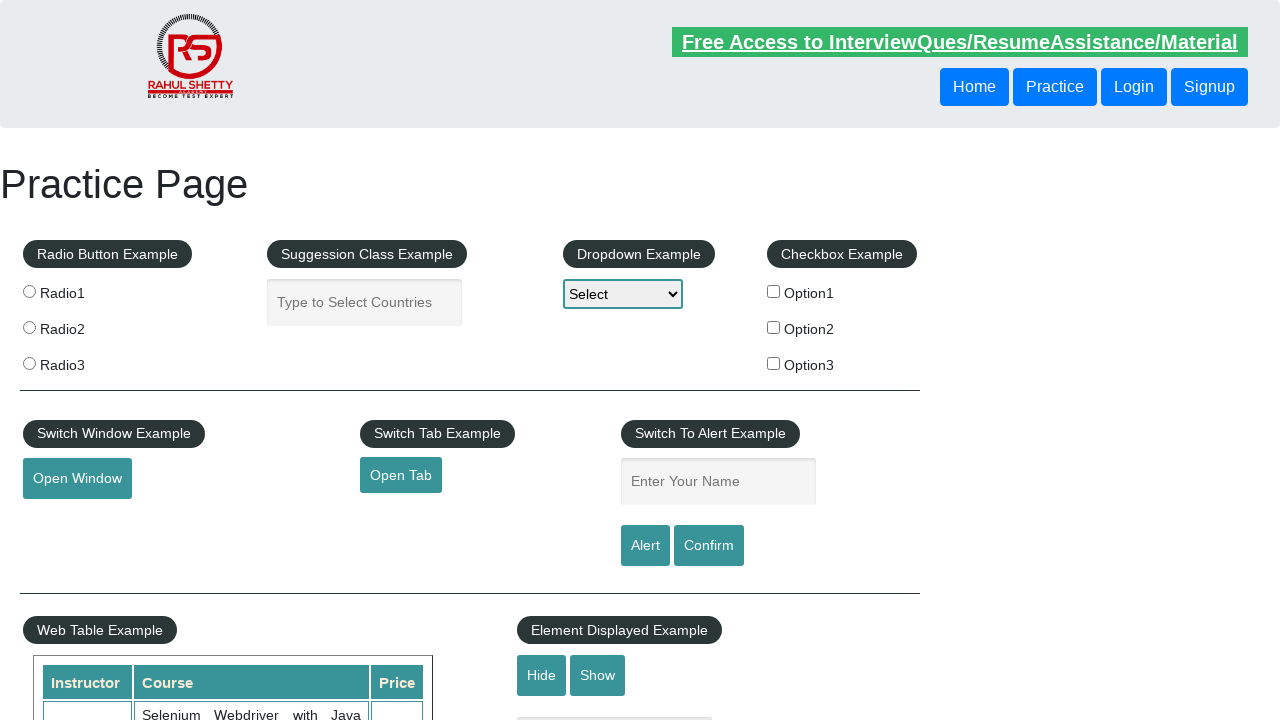

Footer contains 4 links
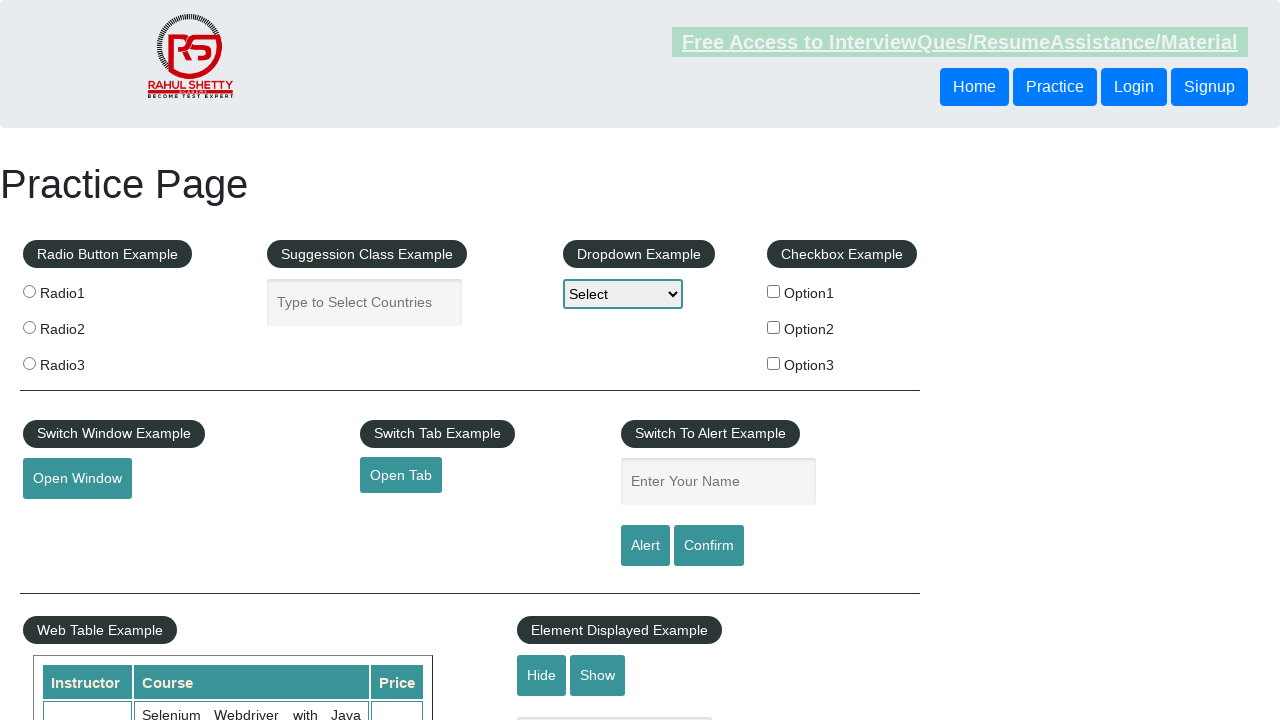

Opened footer link 1 of 4 in new tab using CTRL+Click at (68, 520) on xpath=//table[@class='gf-t']/tbody/tr/td[1]/ul/li/a >> nth=0
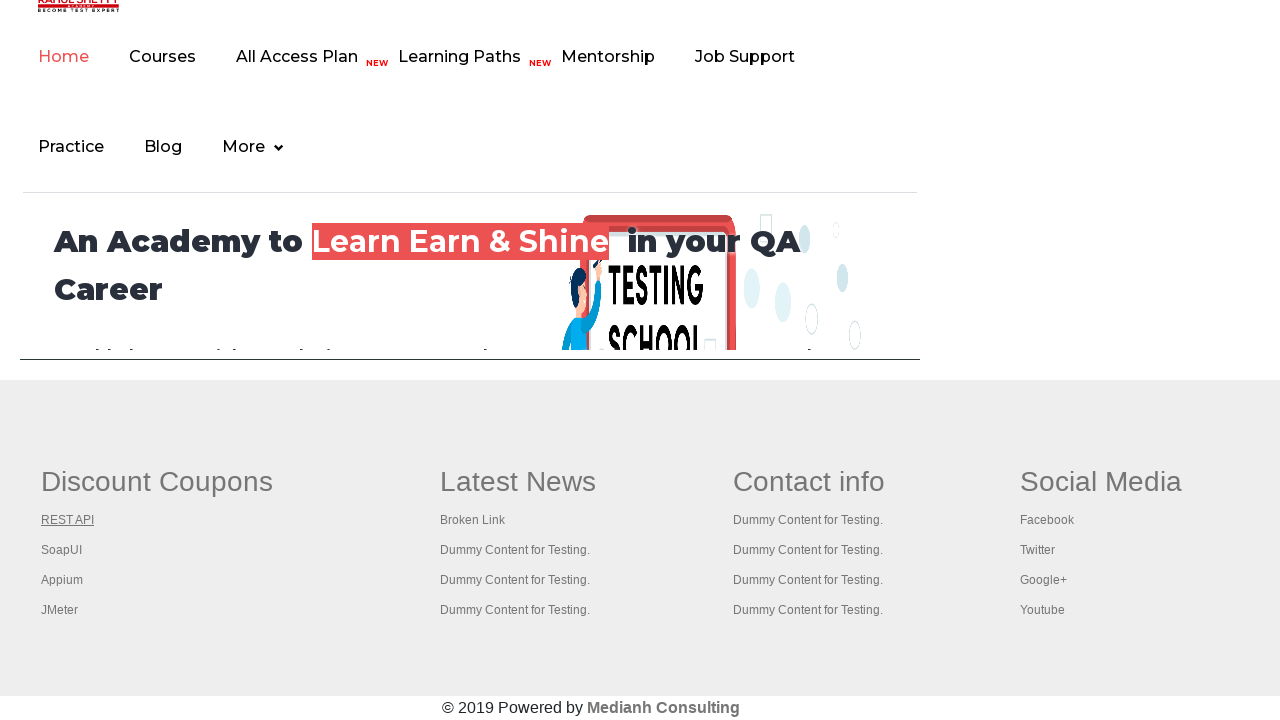

Opened footer link 2 of 4 in new tab using CTRL+Click at (62, 550) on xpath=//table[@class='gf-t']/tbody/tr/td[1]/ul/li/a >> nth=1
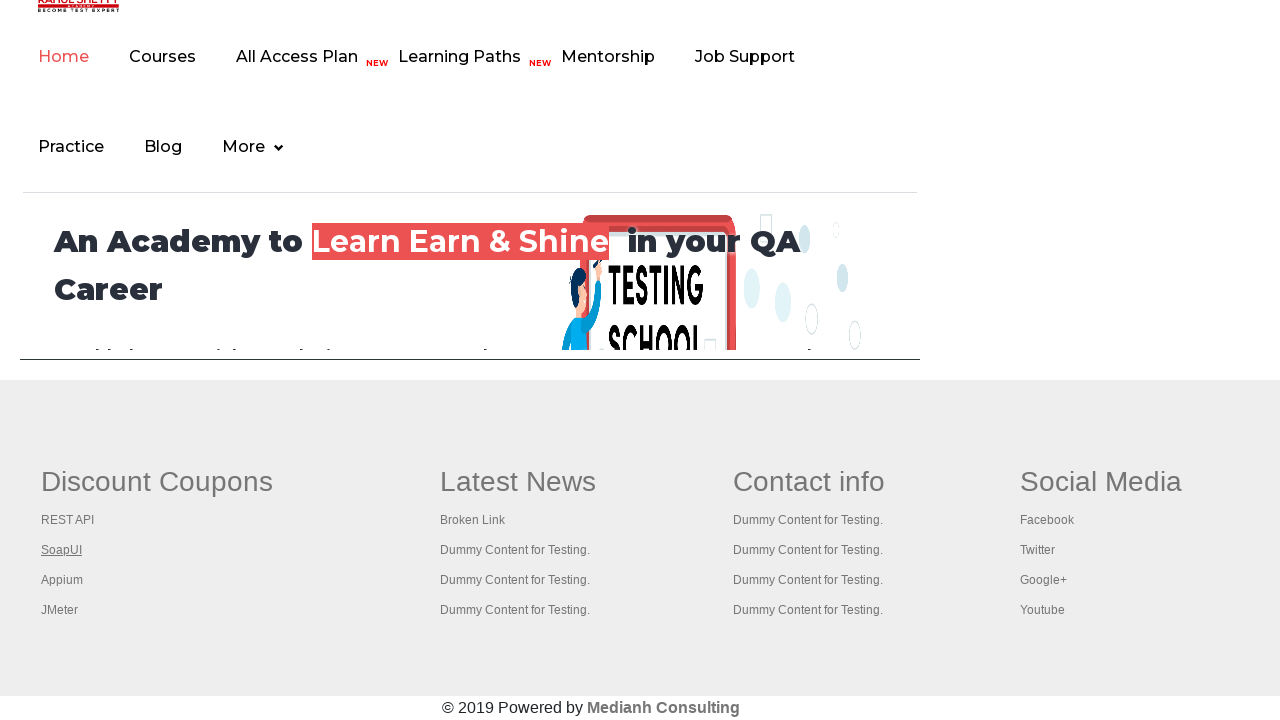

Opened footer link 3 of 4 in new tab using CTRL+Click at (62, 580) on xpath=//table[@class='gf-t']/tbody/tr/td[1]/ul/li/a >> nth=2
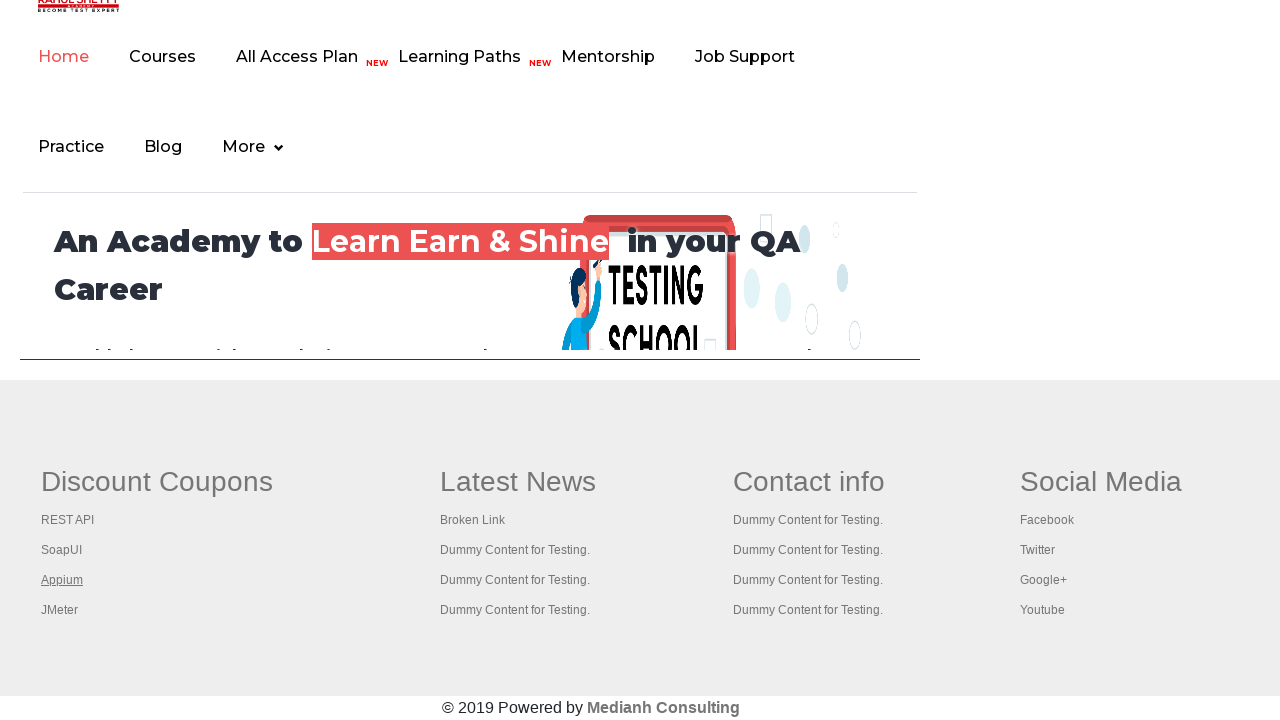

Opened footer link 4 of 4 in new tab using CTRL+Click at (60, 610) on xpath=//table[@class='gf-t']/tbody/tr/td[1]/ul/li/a >> nth=3
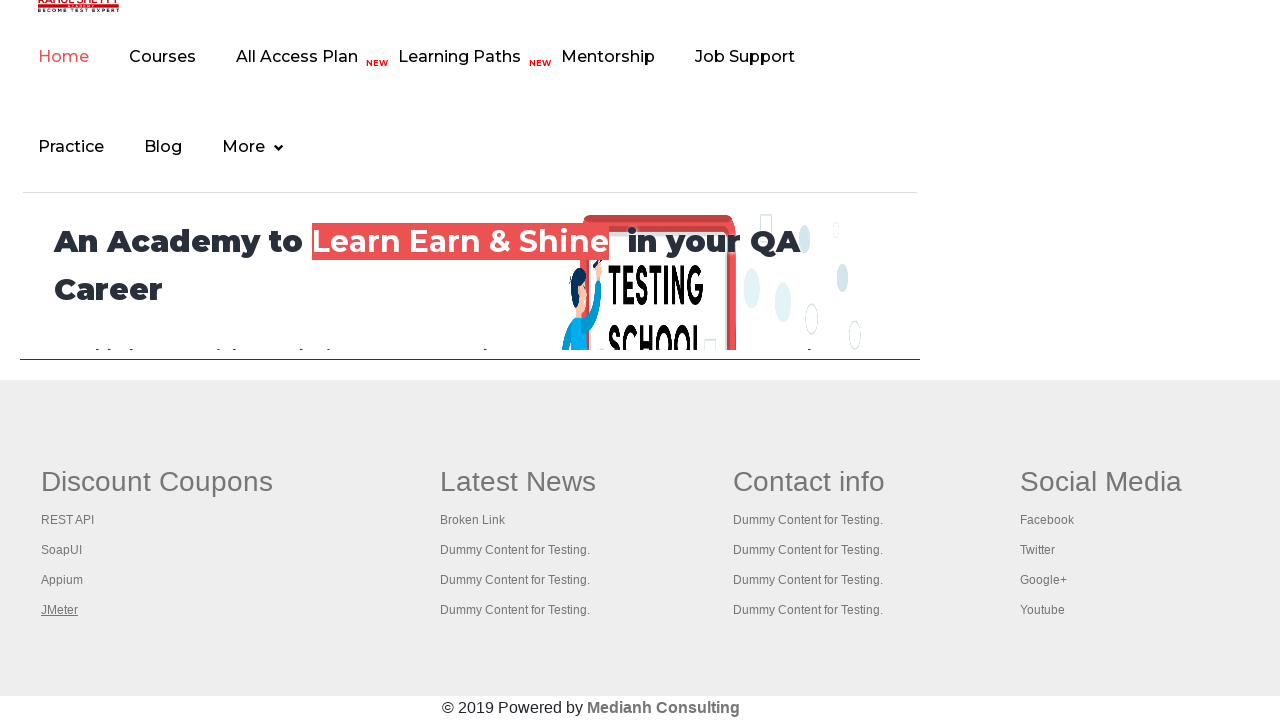

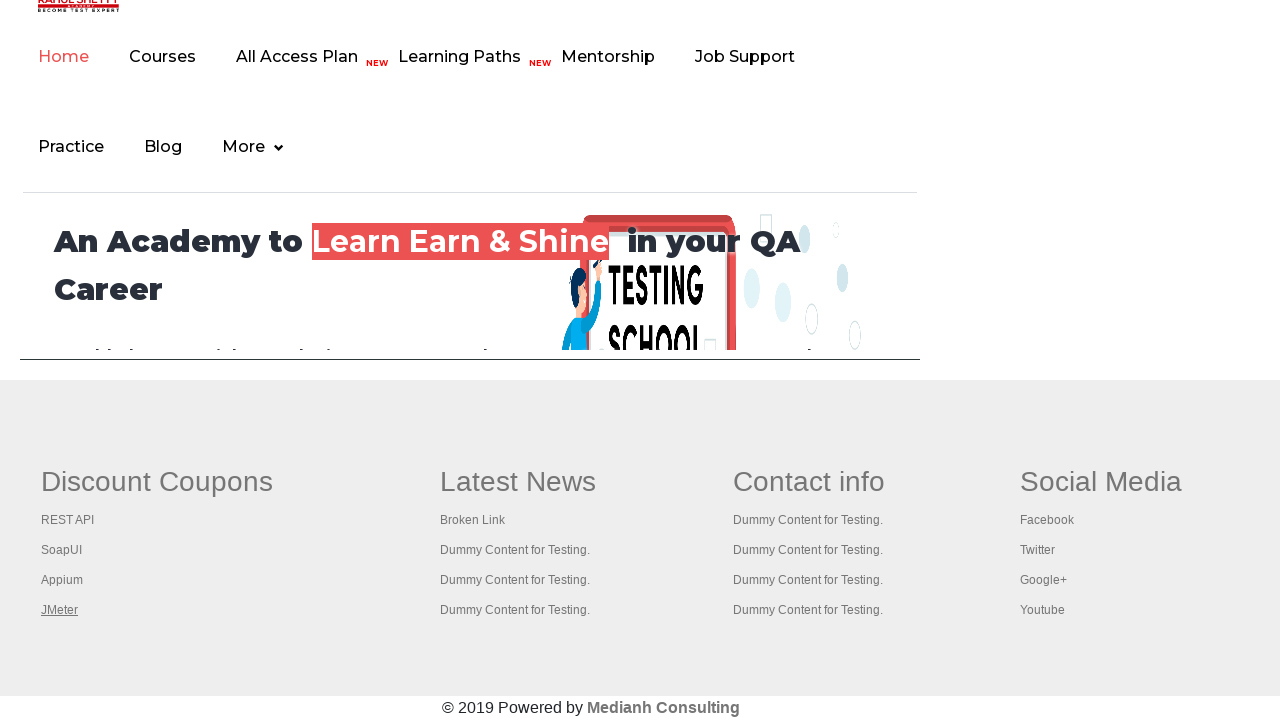